Tests accepting a JavaScript alert dialog and verifies the result message

Starting URL: https://the-internet.herokuapp.com/javascript_alerts

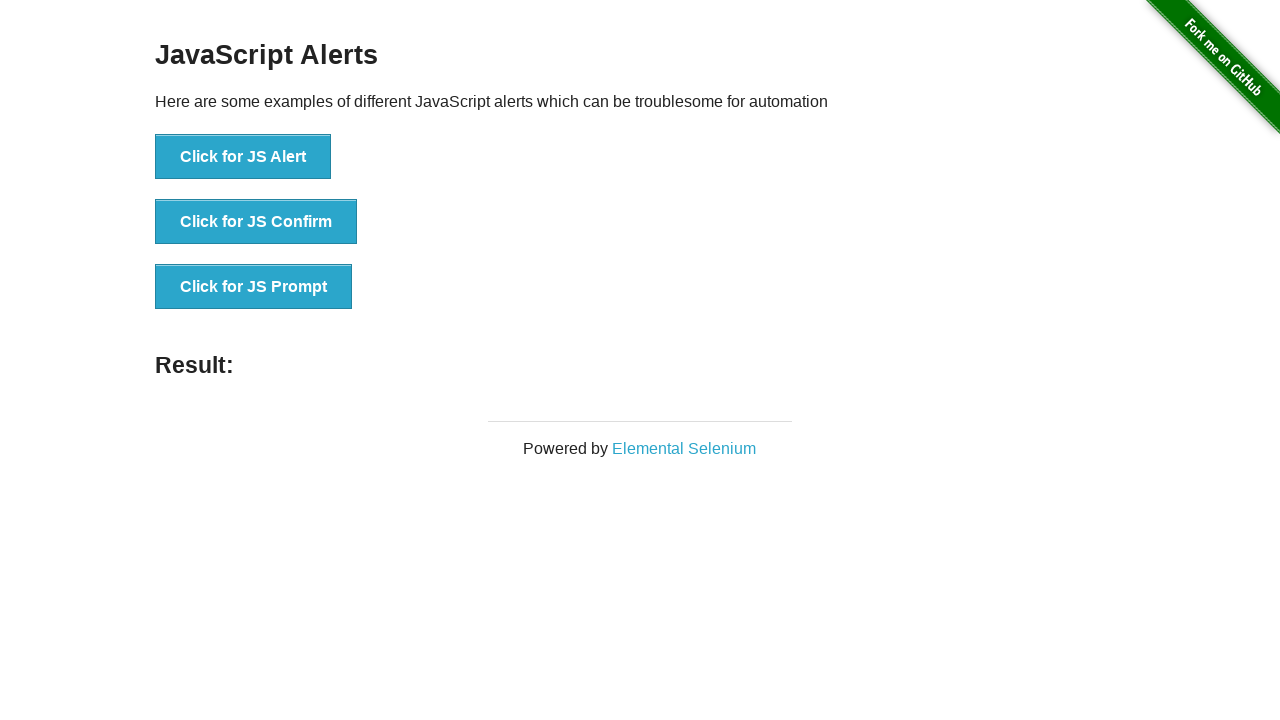

Clicked button to trigger JavaScript alert at (243, 157) on button[onclick='jsAlert()']
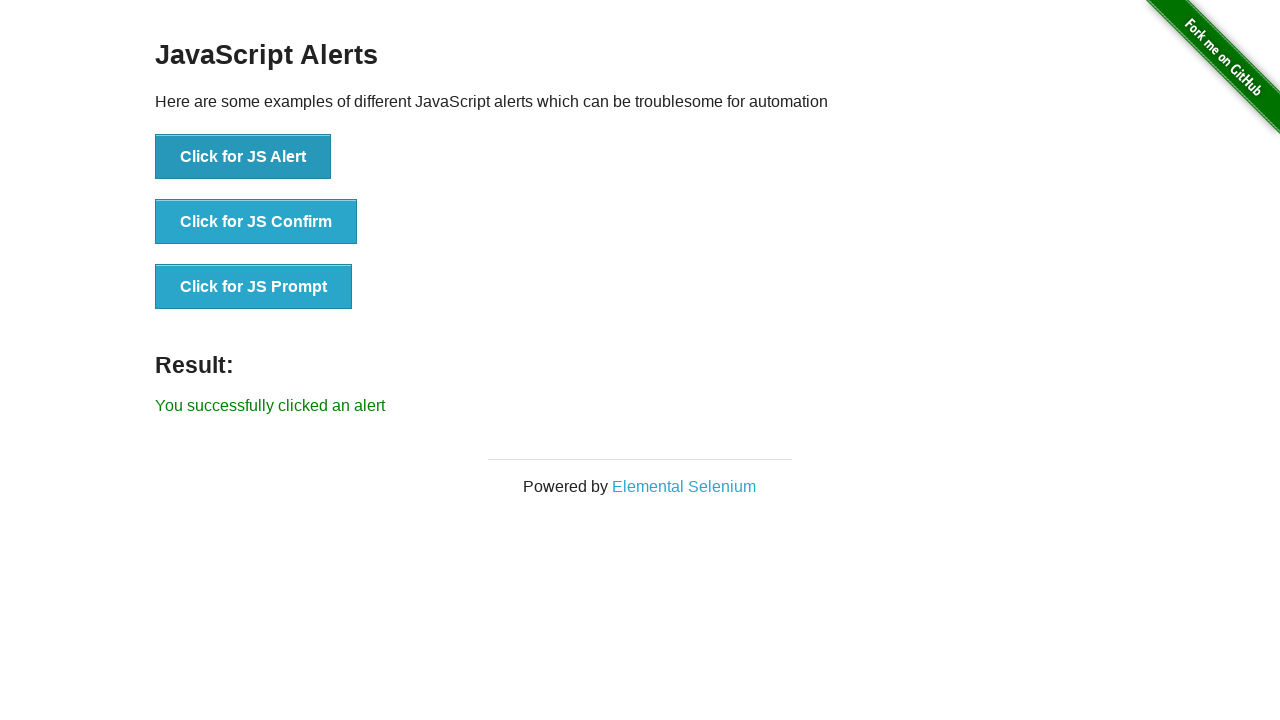

Set up dialog handler to accept alerts
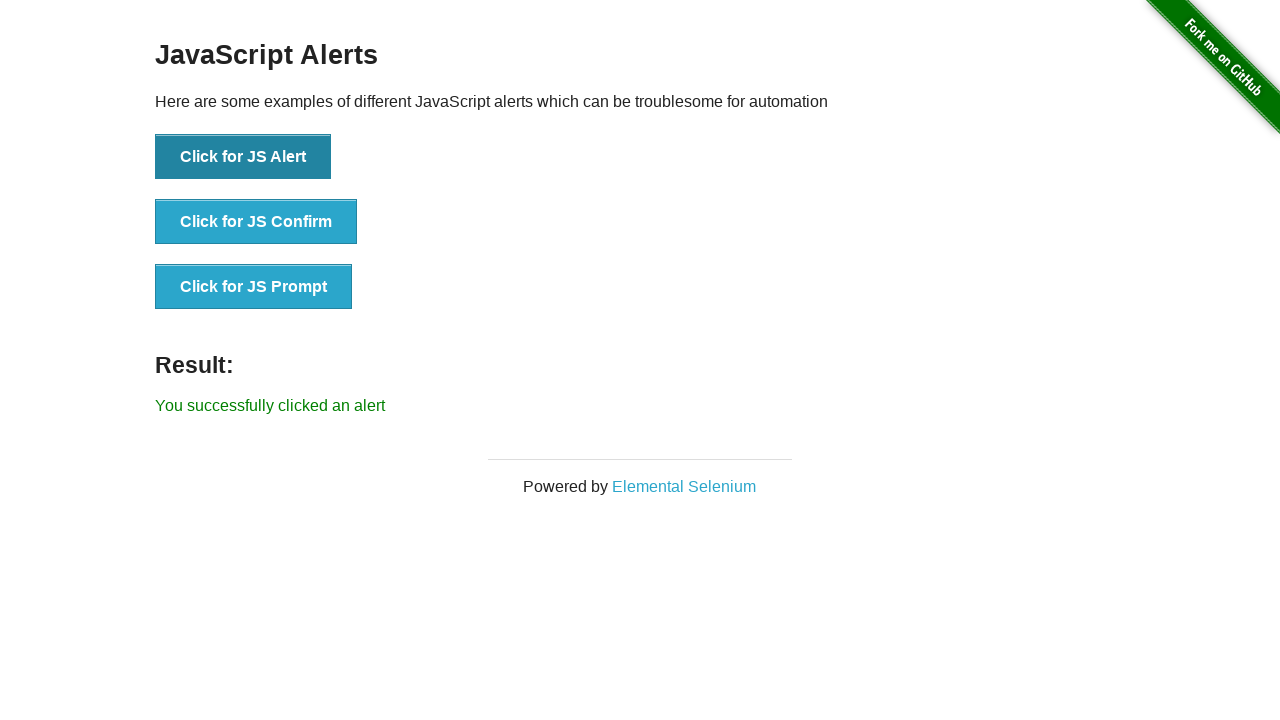

Clicked button to trigger alert and accepted it at (243, 157) on button[onclick='jsAlert()']
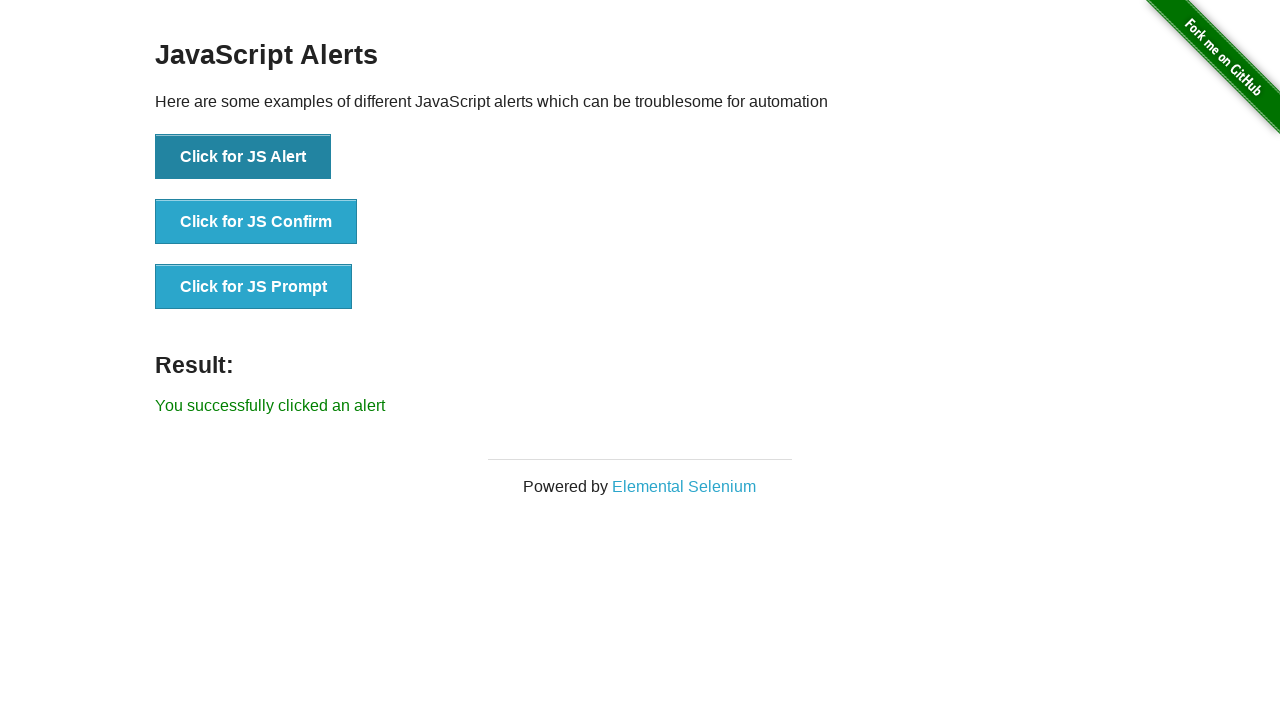

Located result element
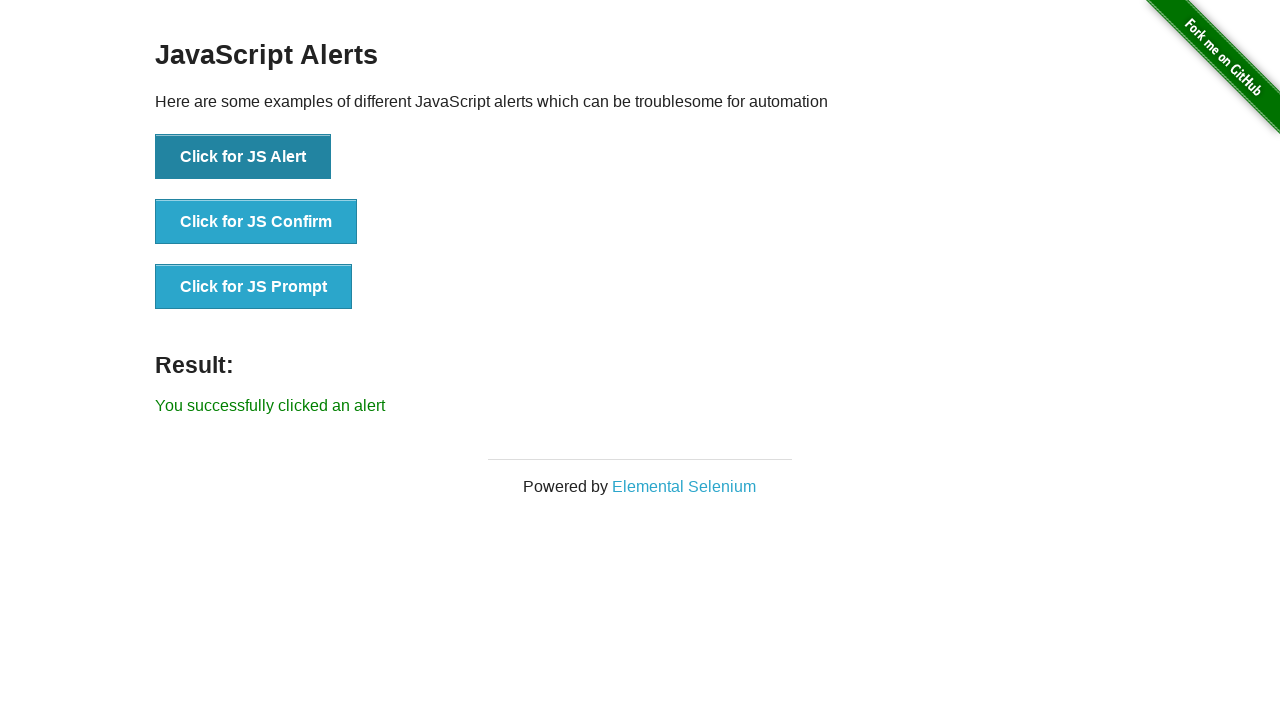

Verified result message: 'You successfully clicked an alert'
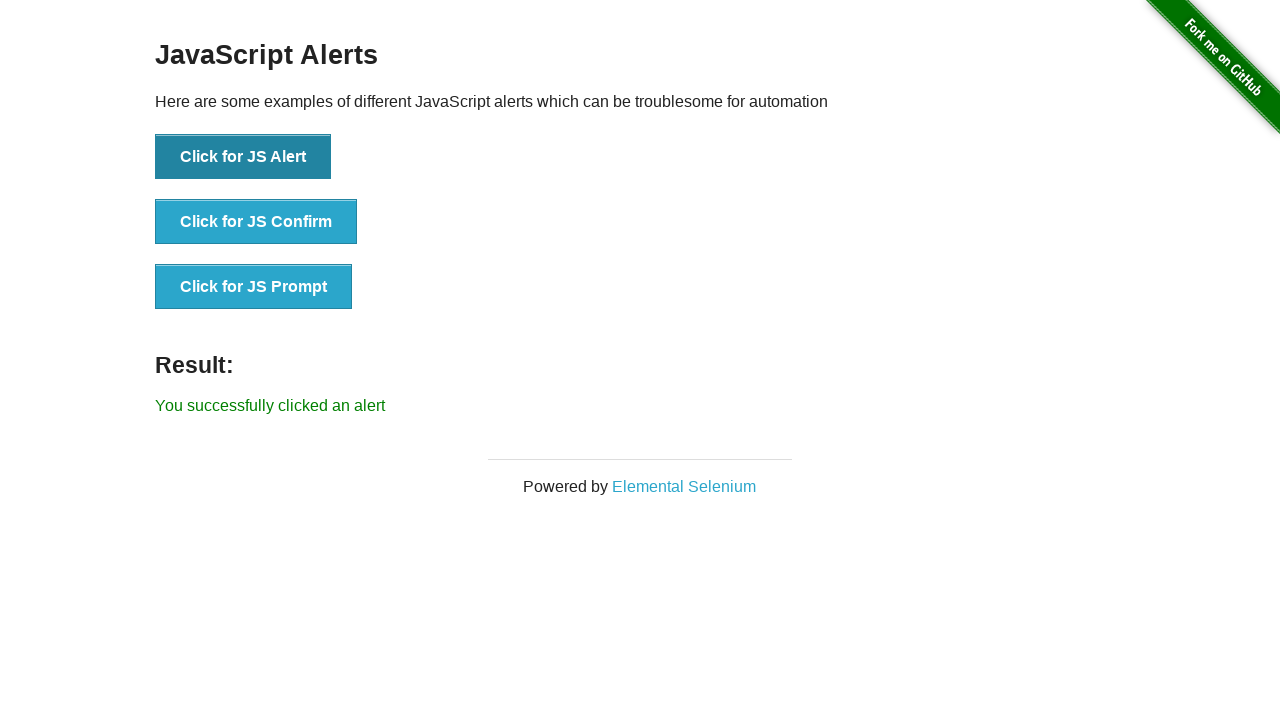

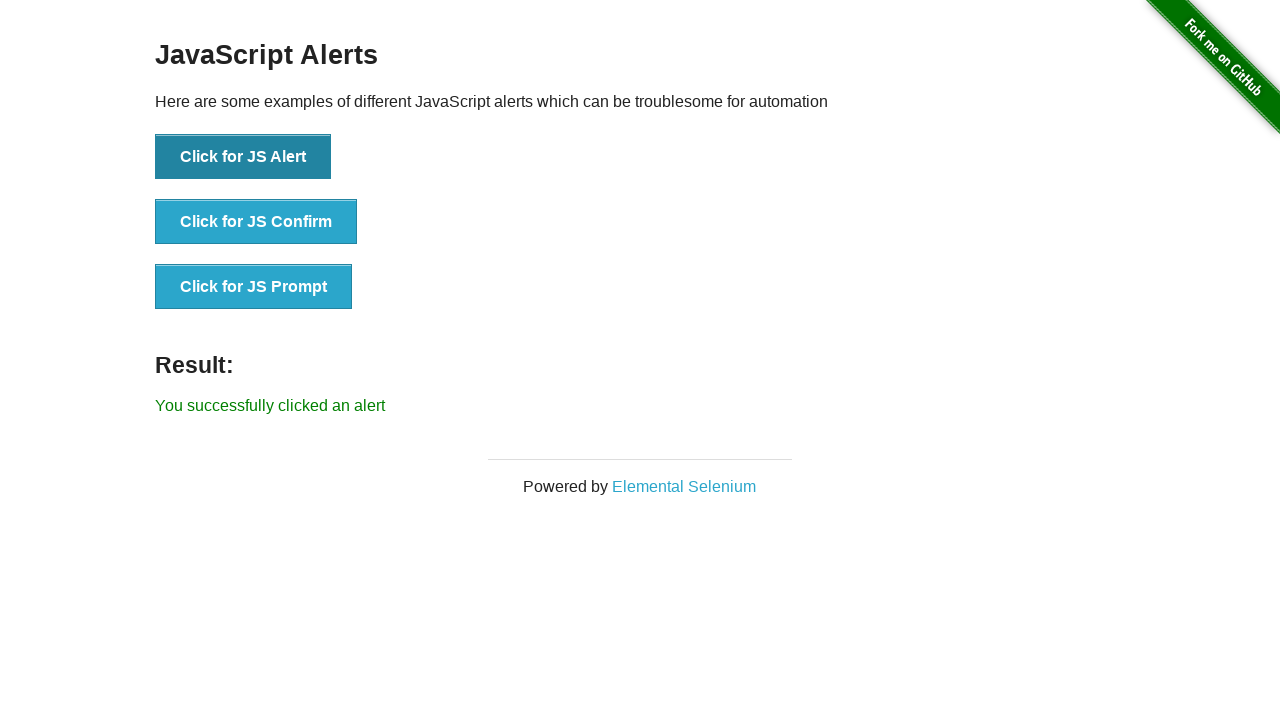